Tests a text box form by filling in name, email, and address fields with fake data and submitting the form

Starting URL: https://demoqa.com/text-box

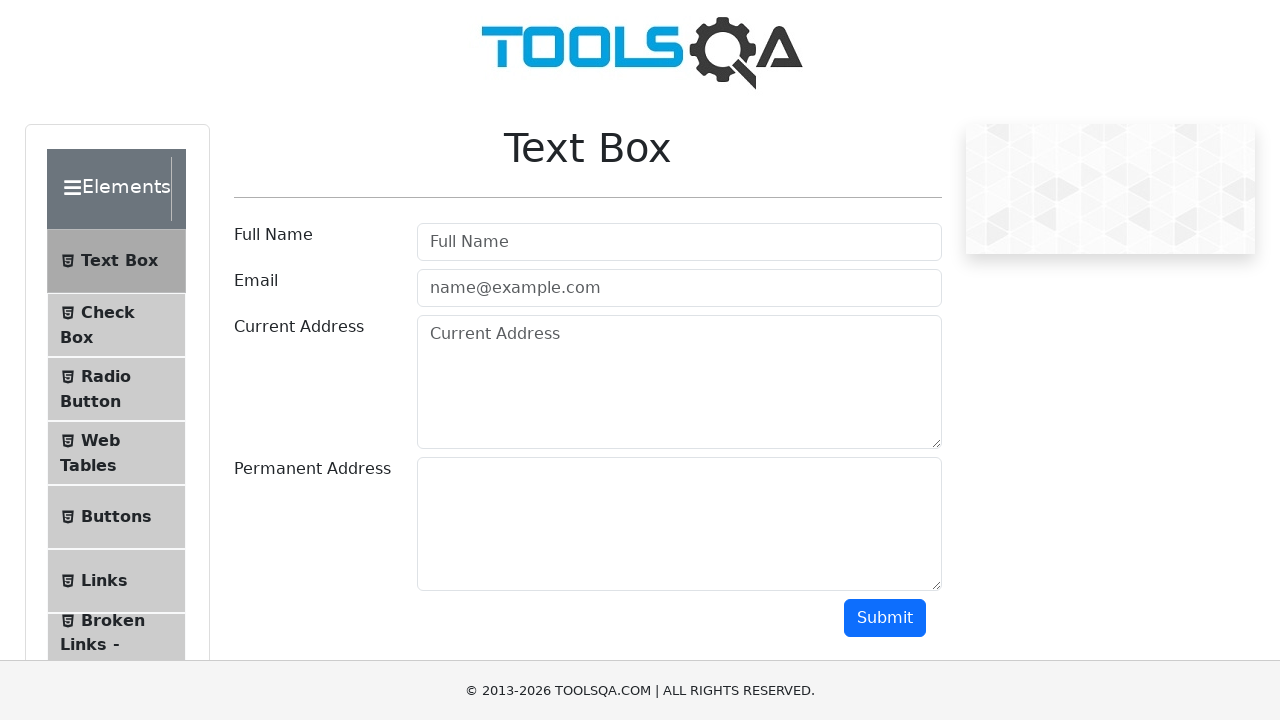

Filled full name field with 'John Smith' on #userName
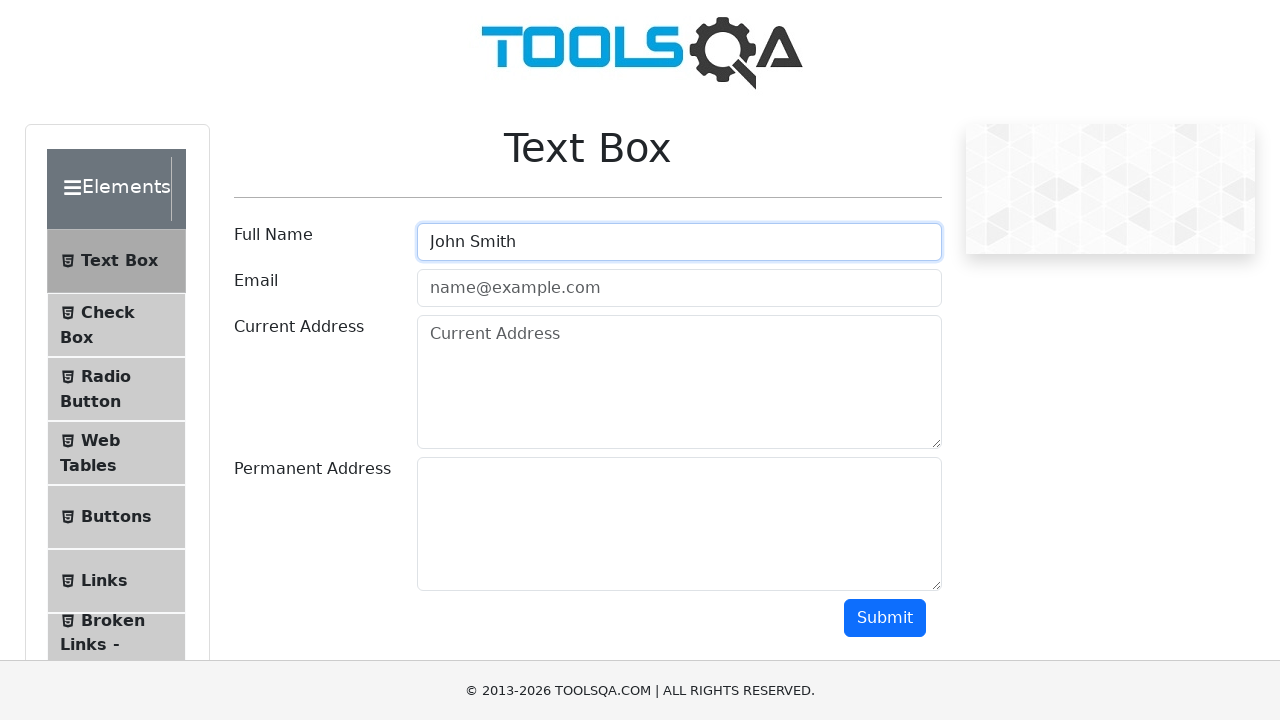

Filled email field with 'john.smith@example.com' on #userEmail
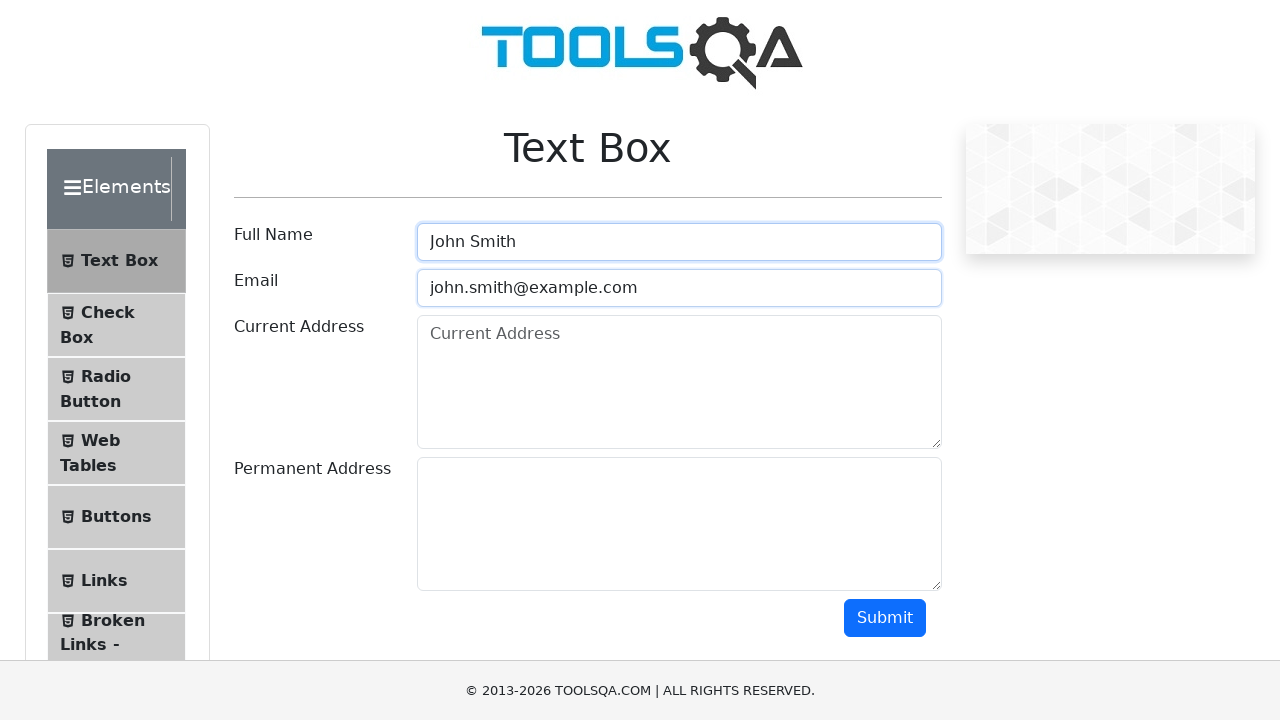

Filled current address field with '123 Main Street, New York, NY 10001' on #currentAddress
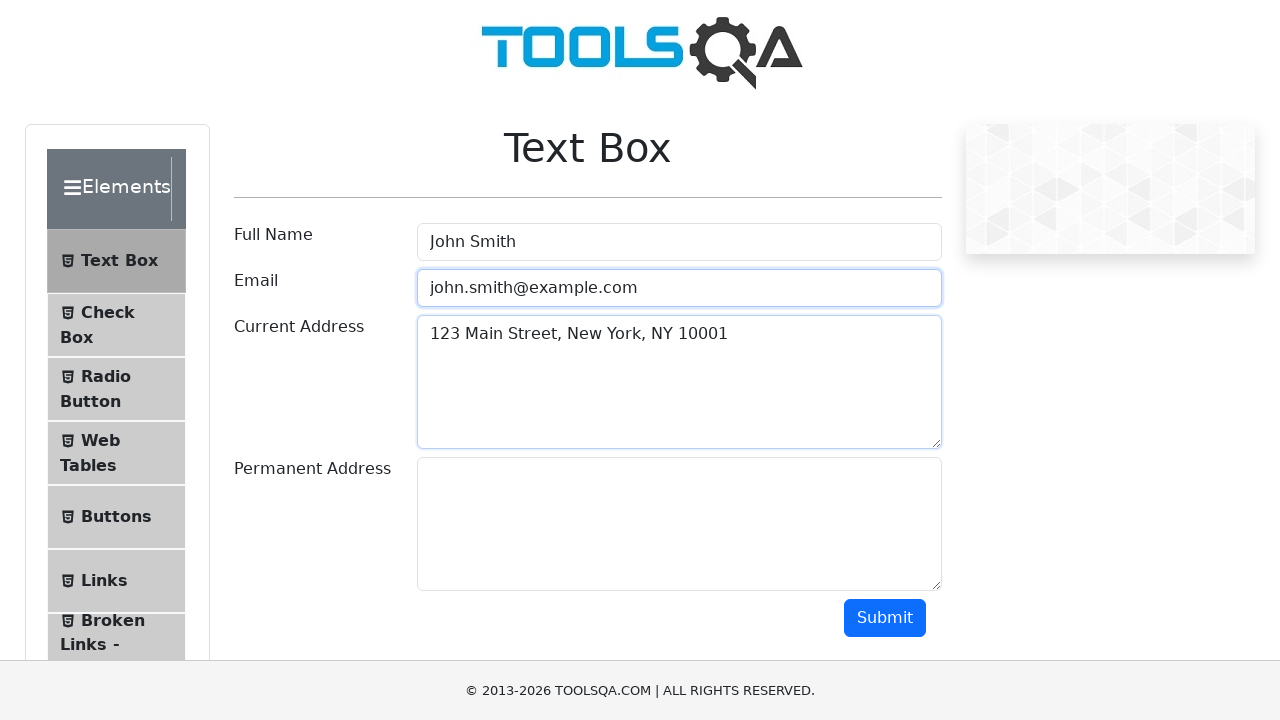

Filled permanent address field with '456 Oak Avenue, Apt 2B' on #permanentAddress
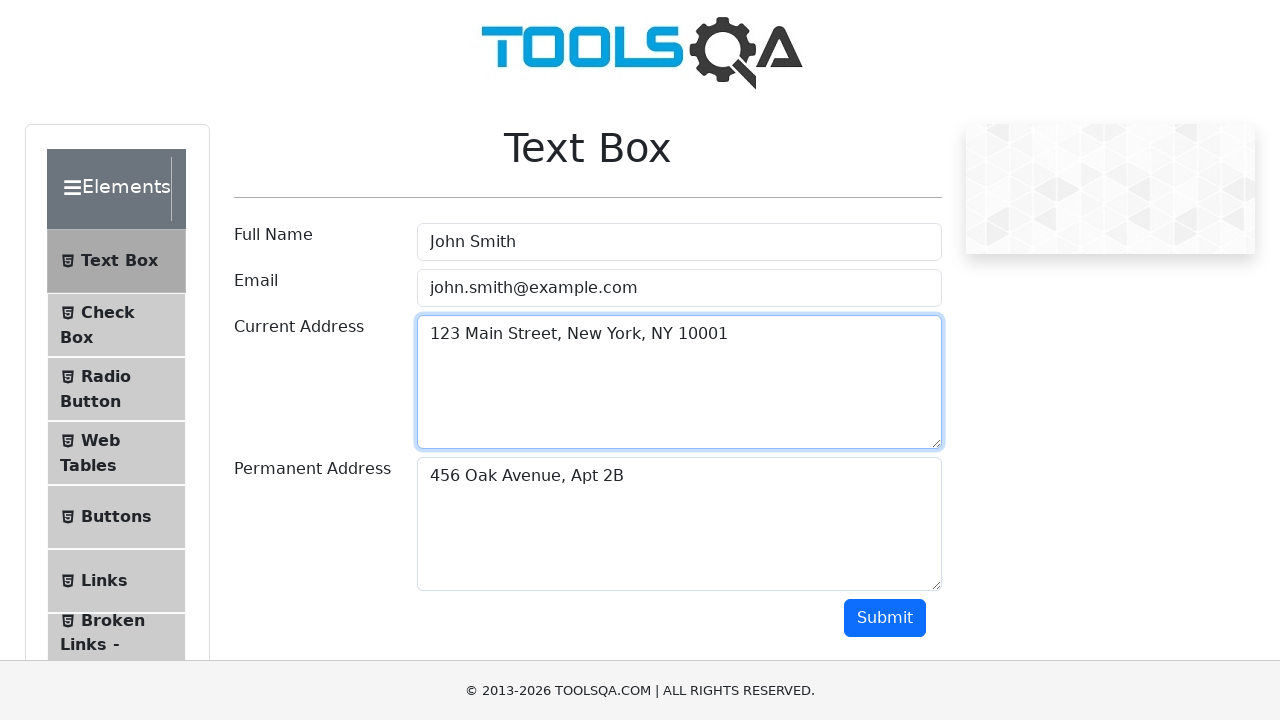

Scrolled down 250 pixels to make submit button visible
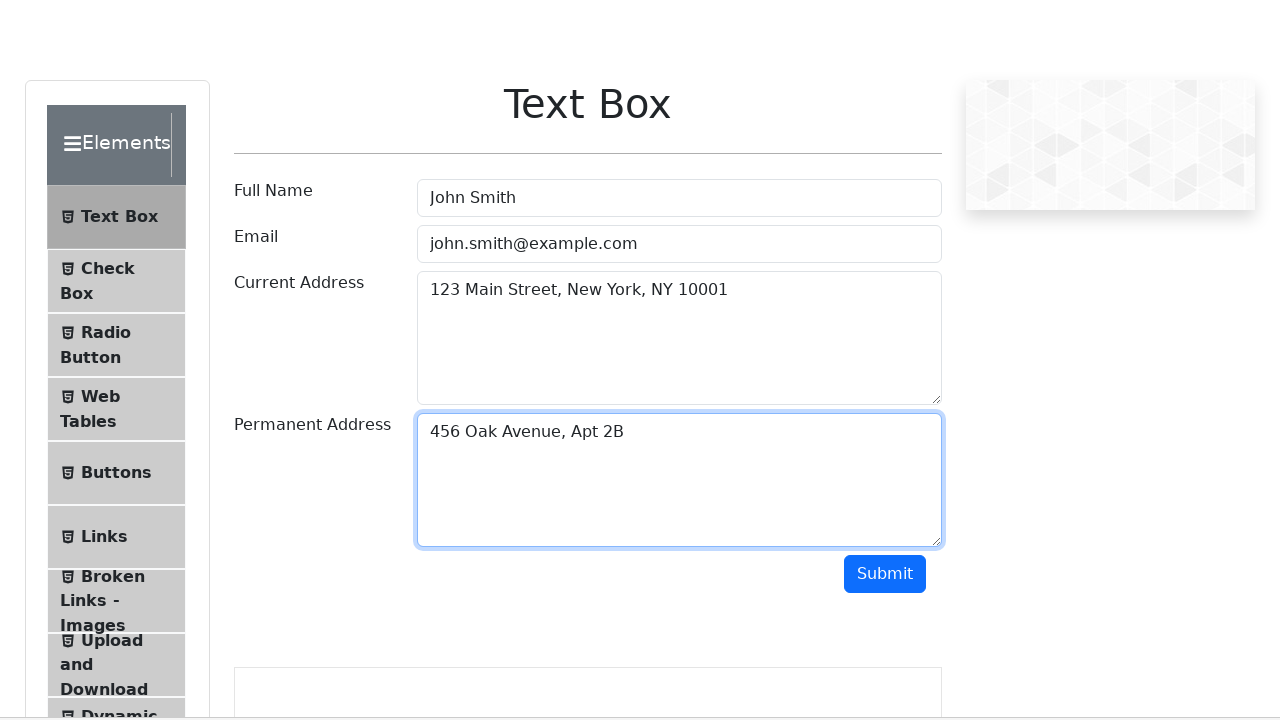

Clicked submit button to submit the form at (885, 368) on #submit
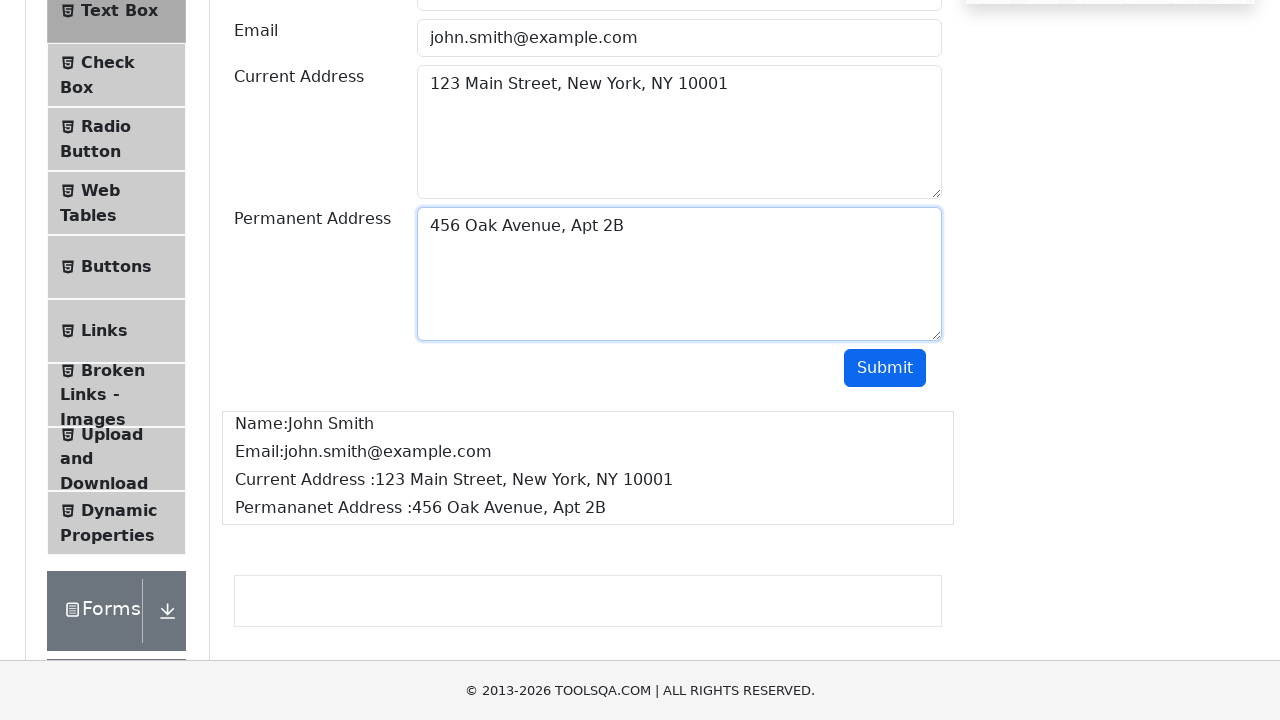

Form submission output appeared with name field
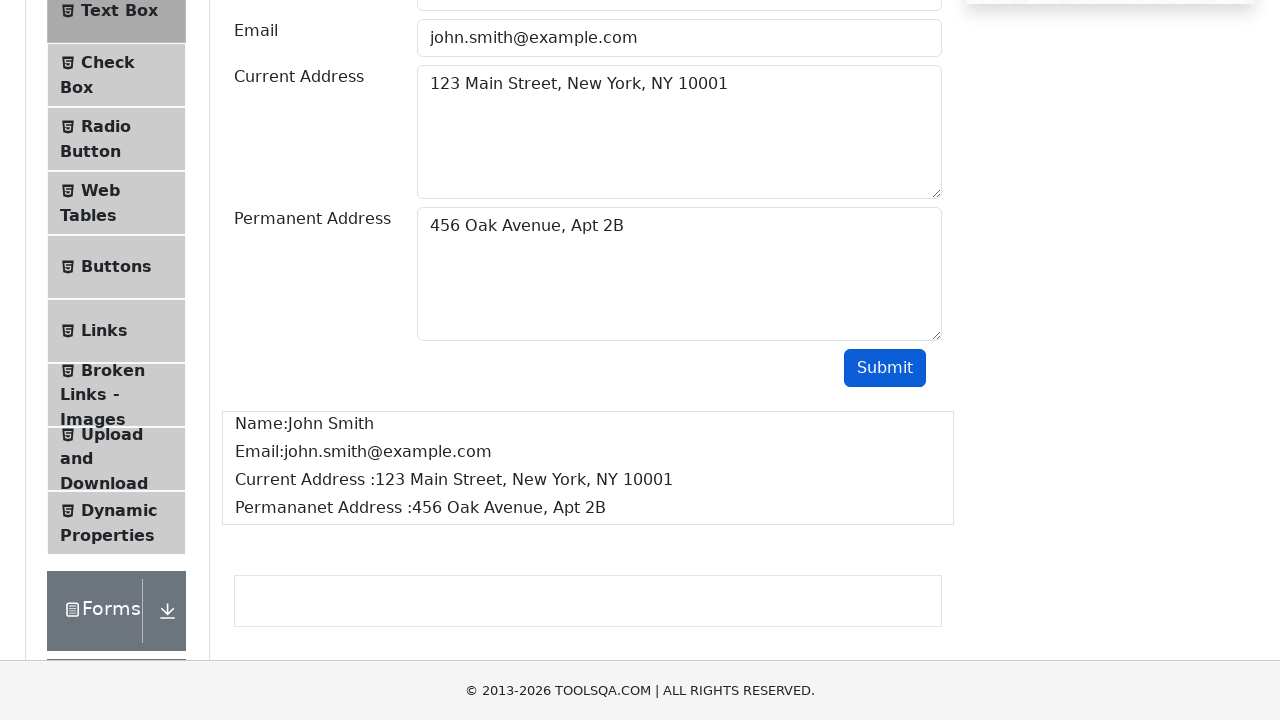

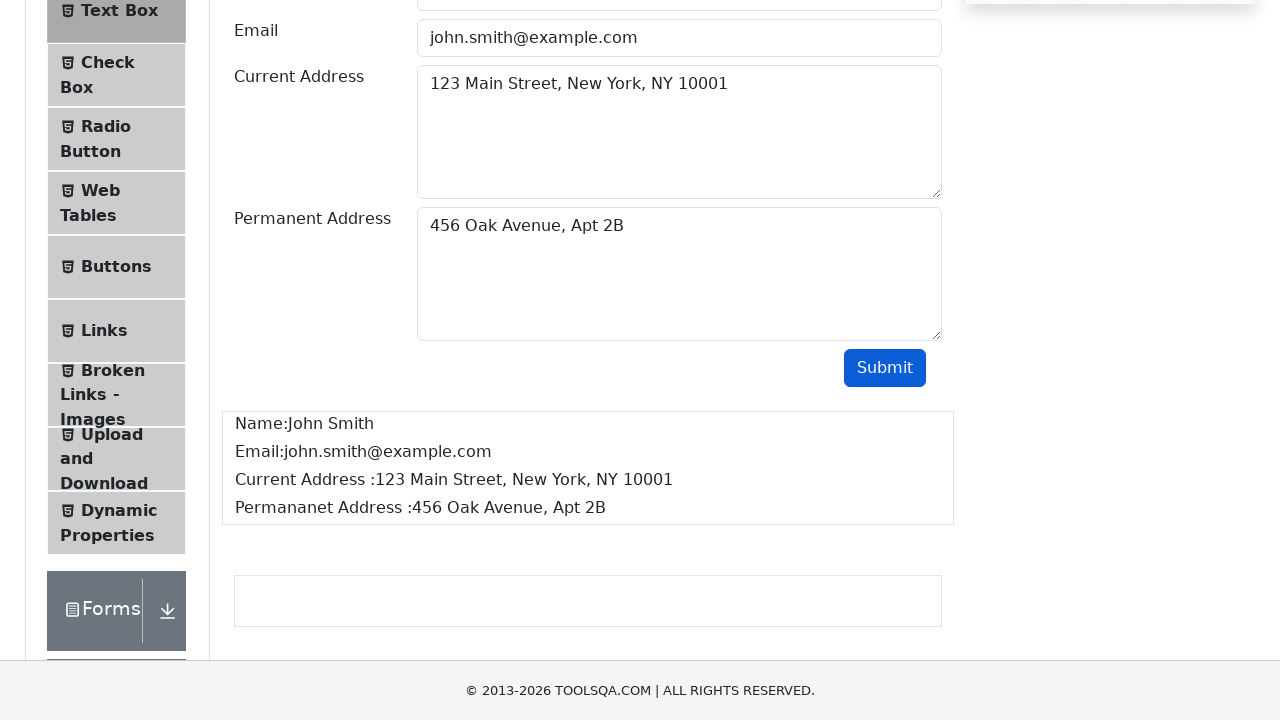